Opens the EPAM homepage and verifies the page loads correctly

Starting URL: https://www.epam.com/

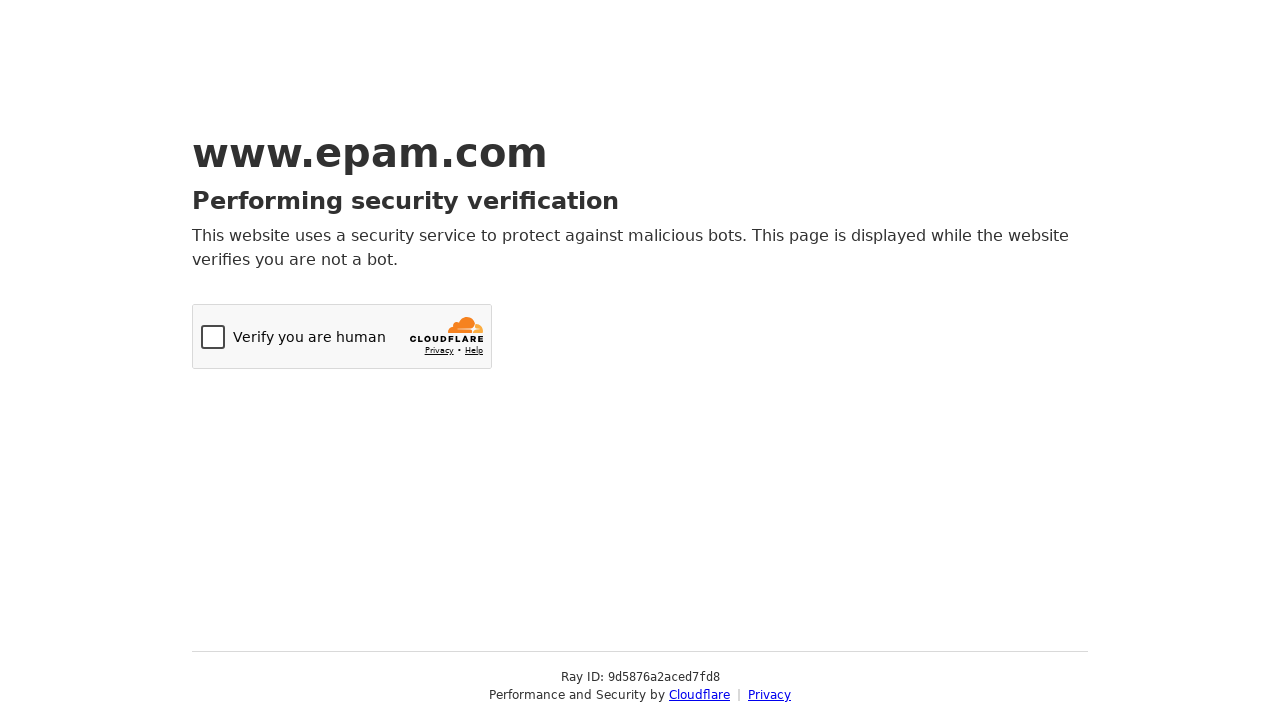

Navigated to EPAM homepage
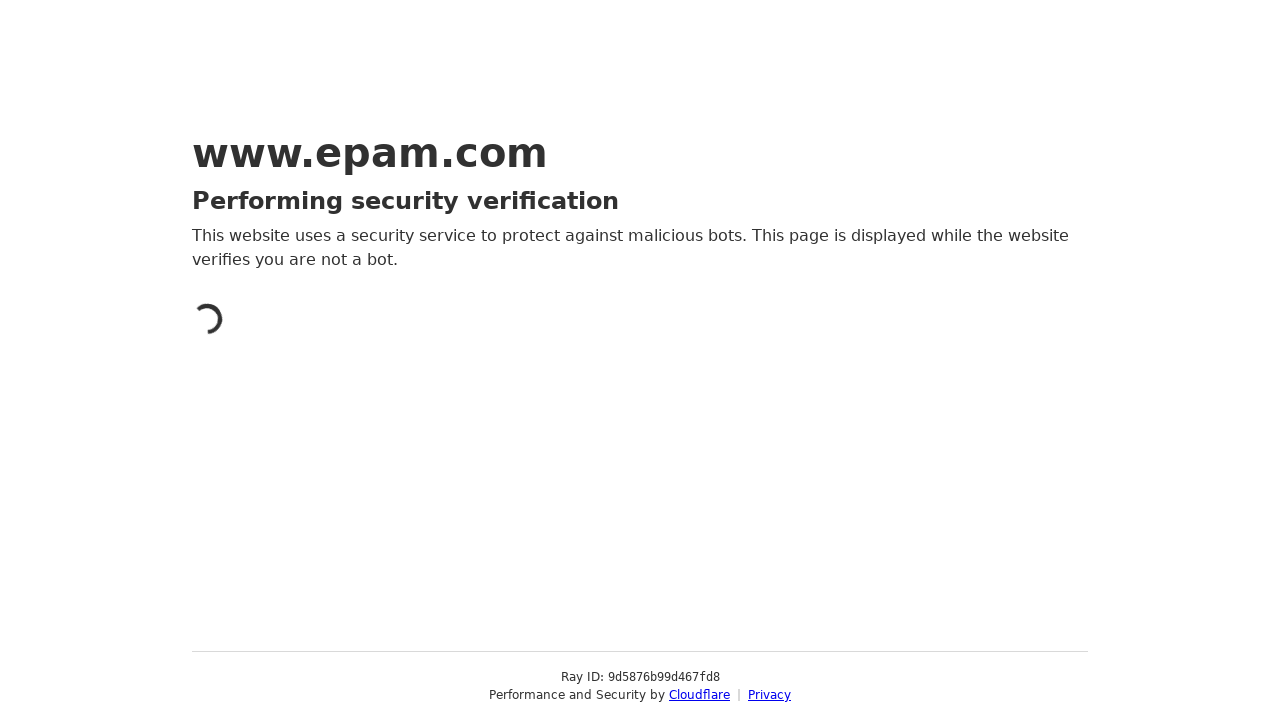

EPAM homepage DOM content loaded
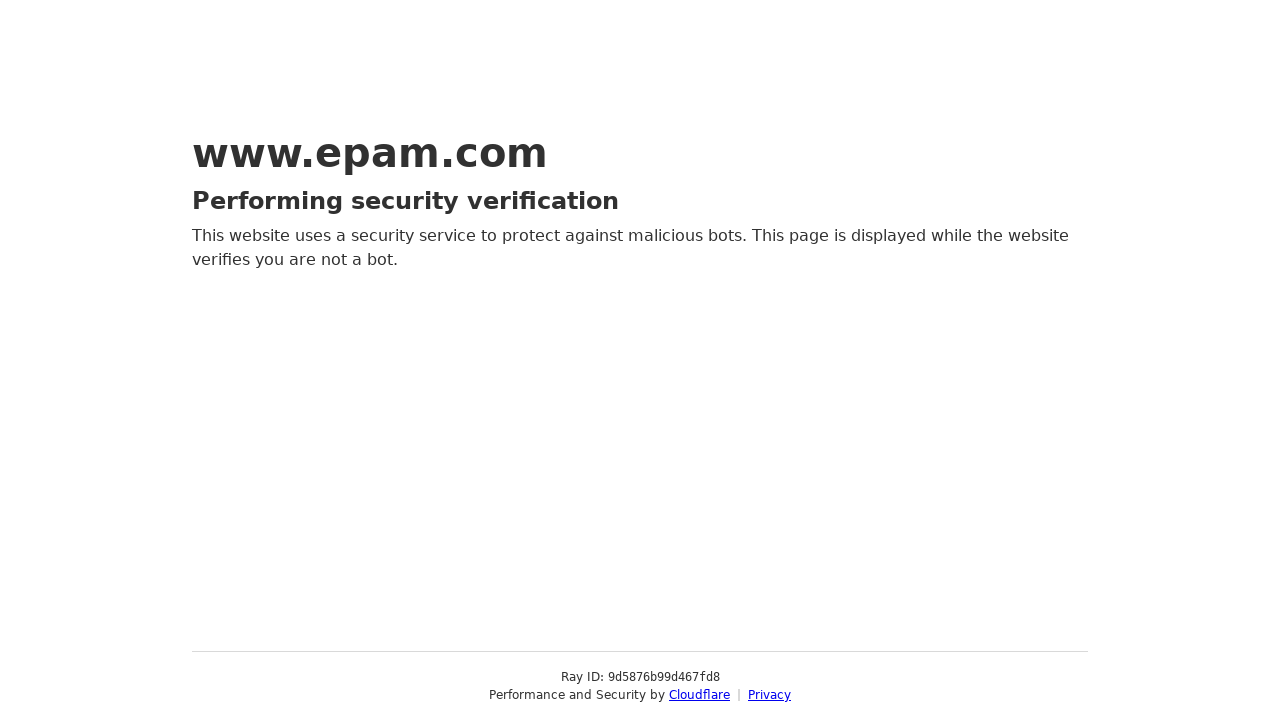

Verified current URL is EPAM homepage
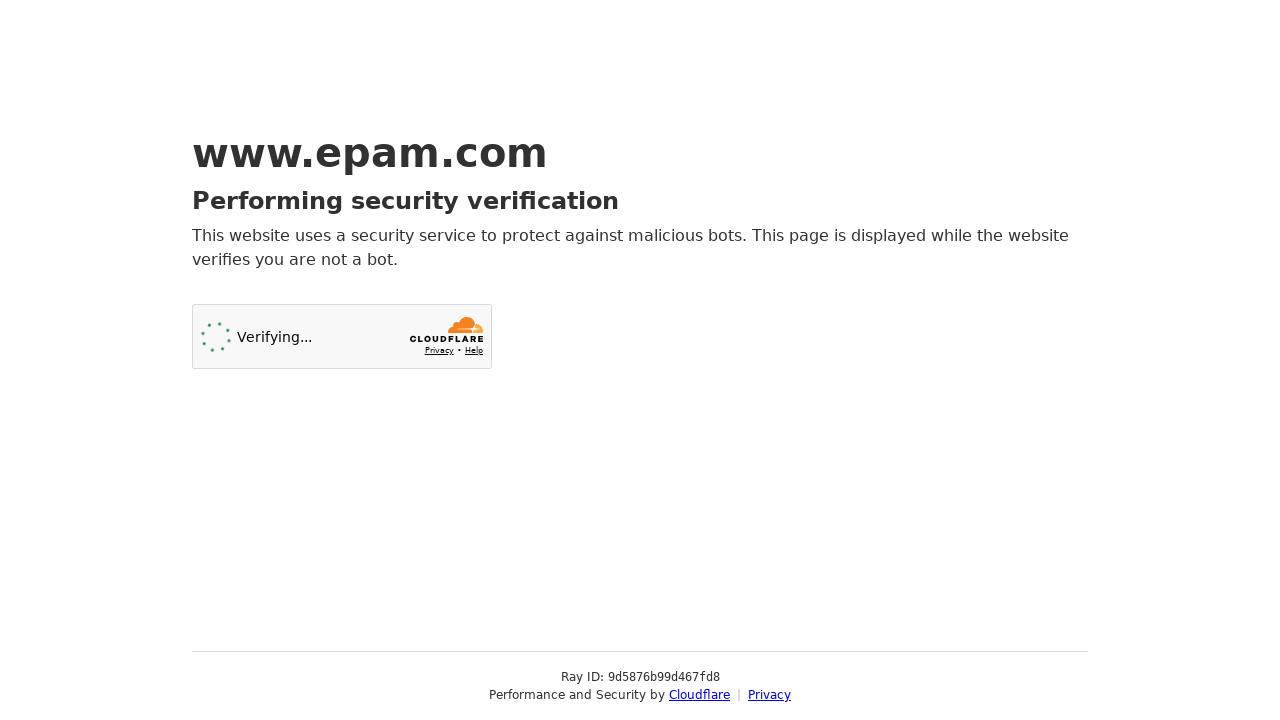

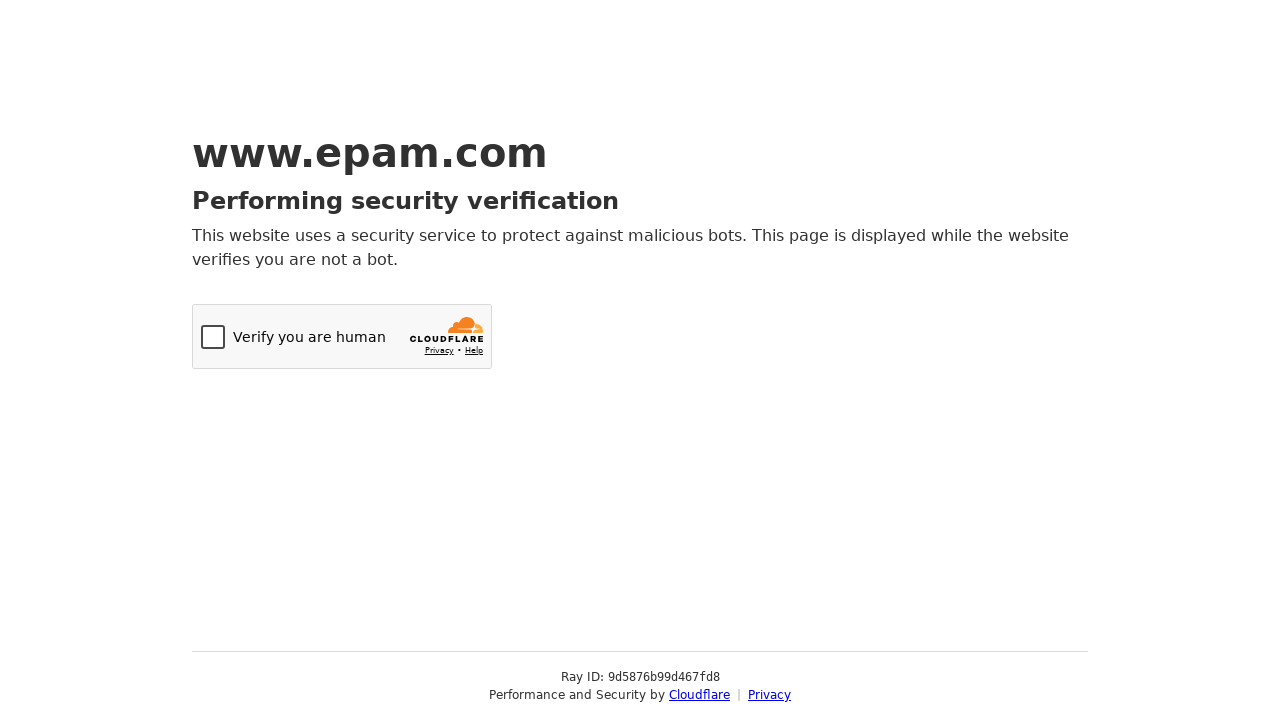